Tests adding and removing elements by clicking Add Element button, verifying Delete button appears, then clicking Delete

Starting URL: https://the-internet.herokuapp.com/add_remove_elements/

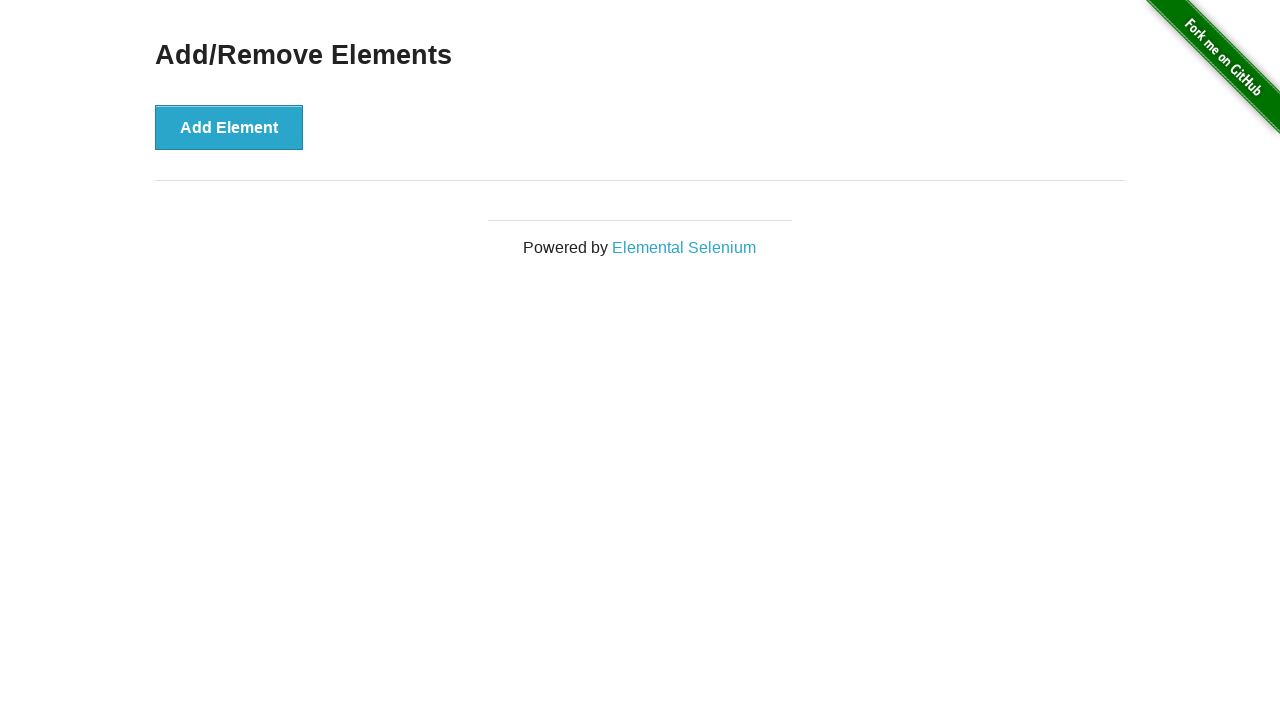

Clicked Add Element button at (229, 127) on xpath=//*[@id='content']/div/button
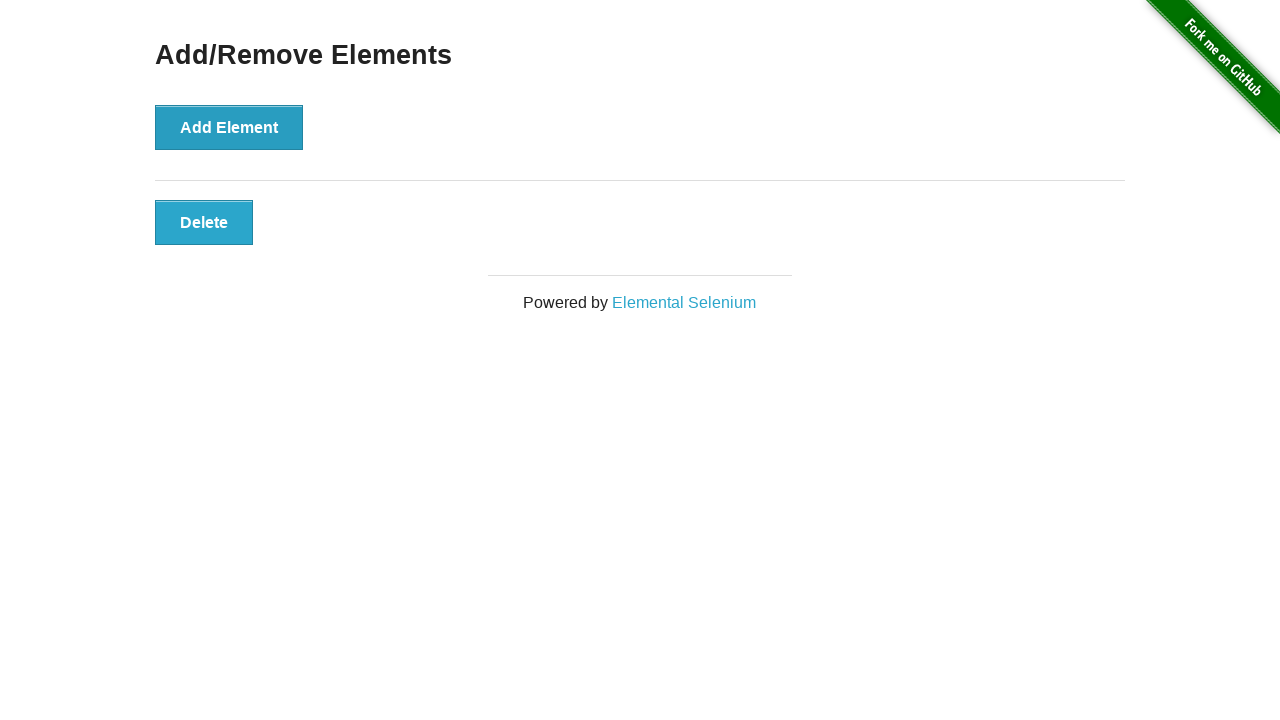

Located Delete button element
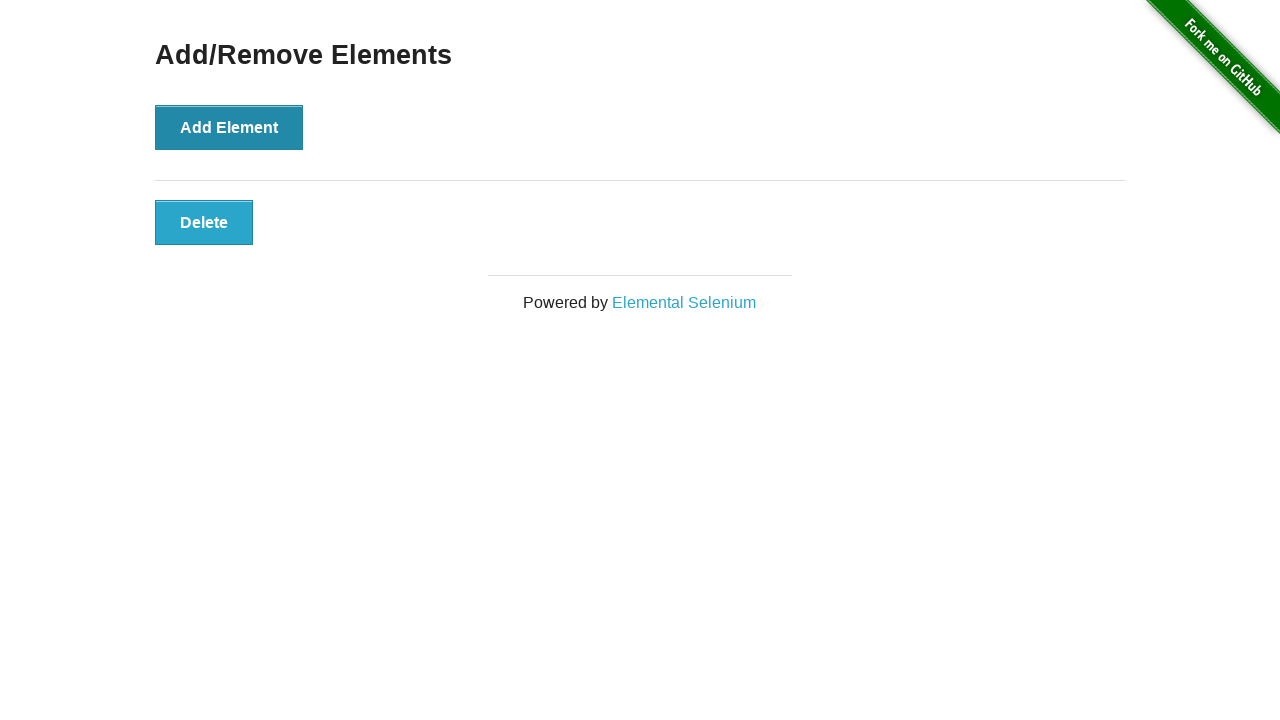

Verified Delete button has correct text
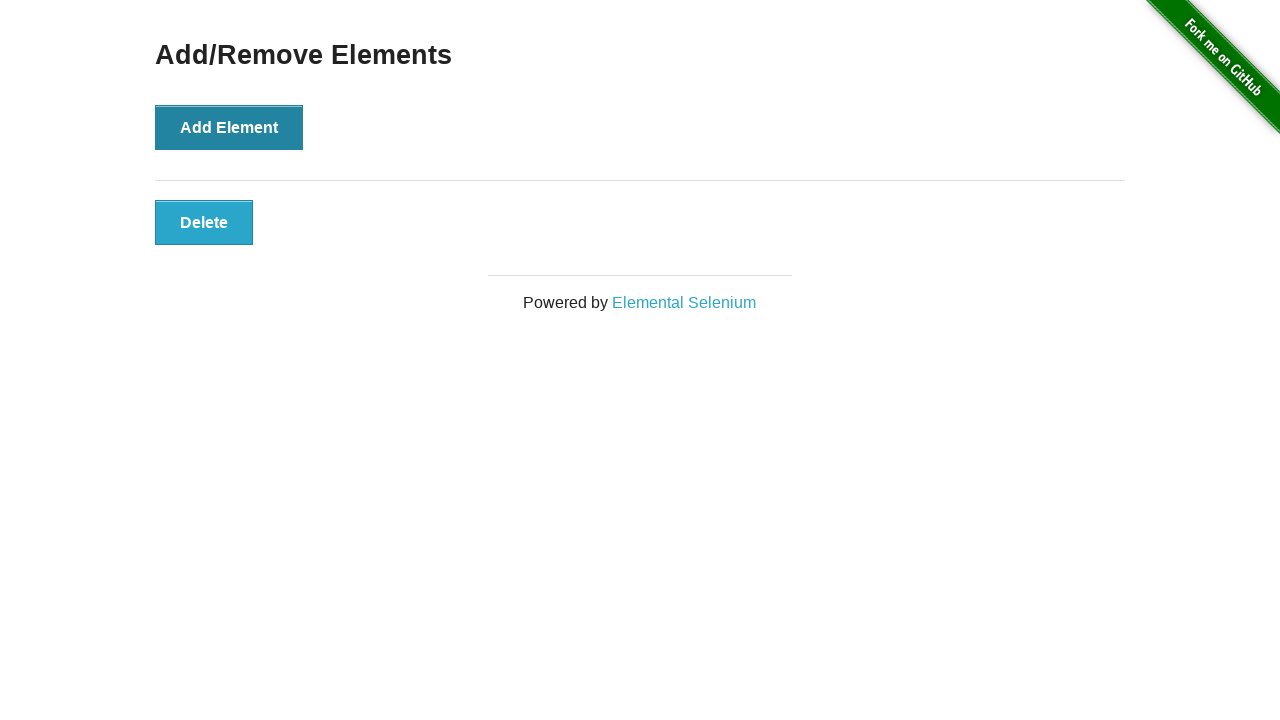

Clicked Delete button to remove element at (204, 222) on xpath=//*[@id='elements']/button
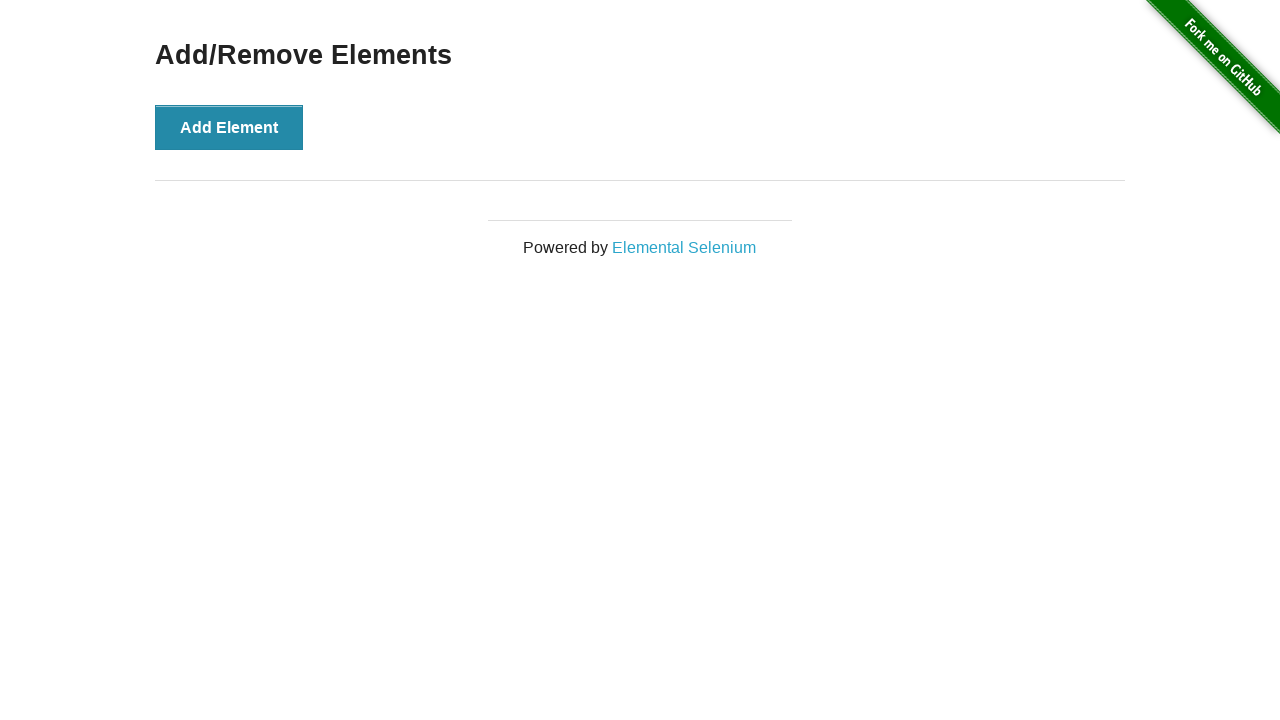

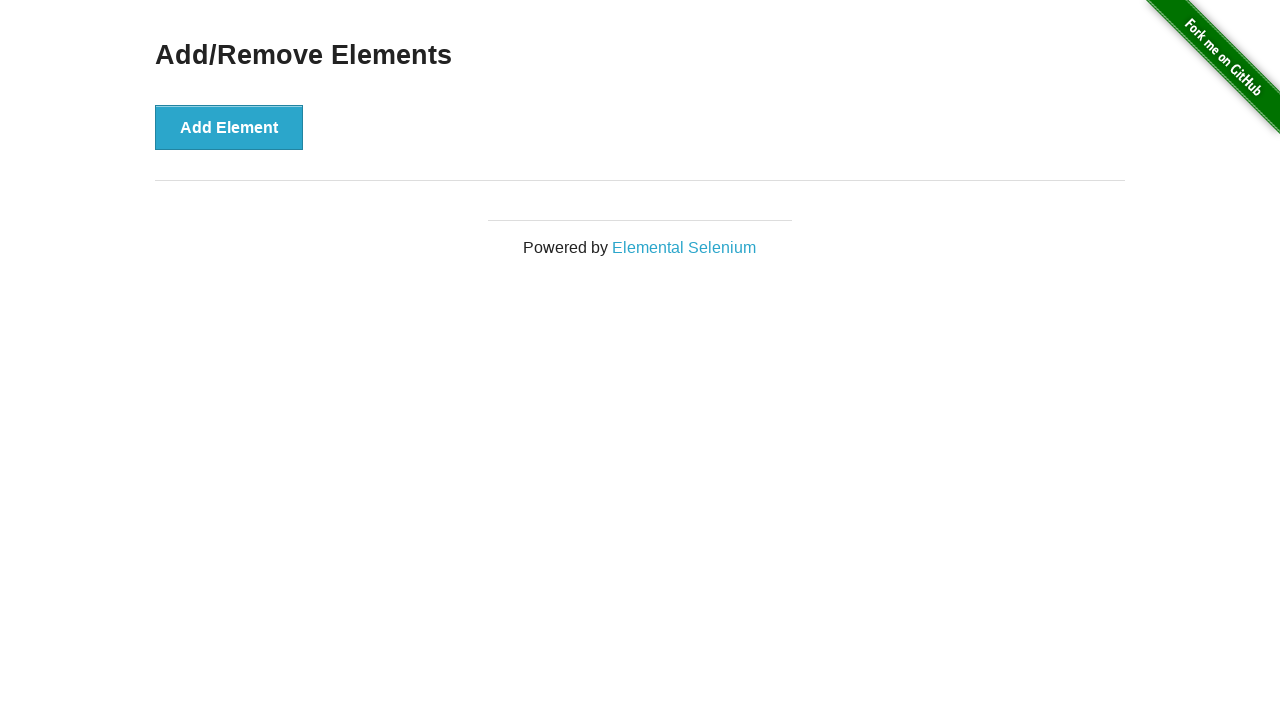